Tests browser navigation commands by navigating to a page, then using back, forward, and refresh operations to verify navigation functionality.

Starting URL: https://rahulshettyacademy.com/AutomationPractice/

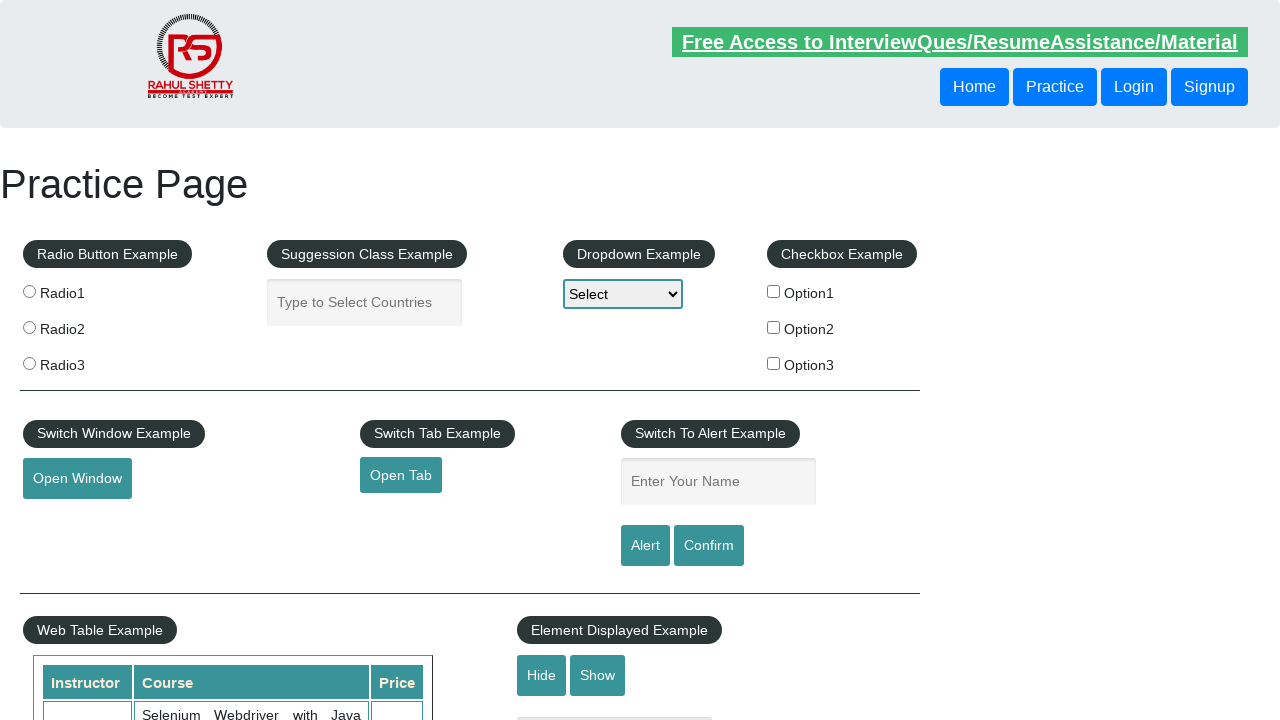

Set viewport size to 1920x1080
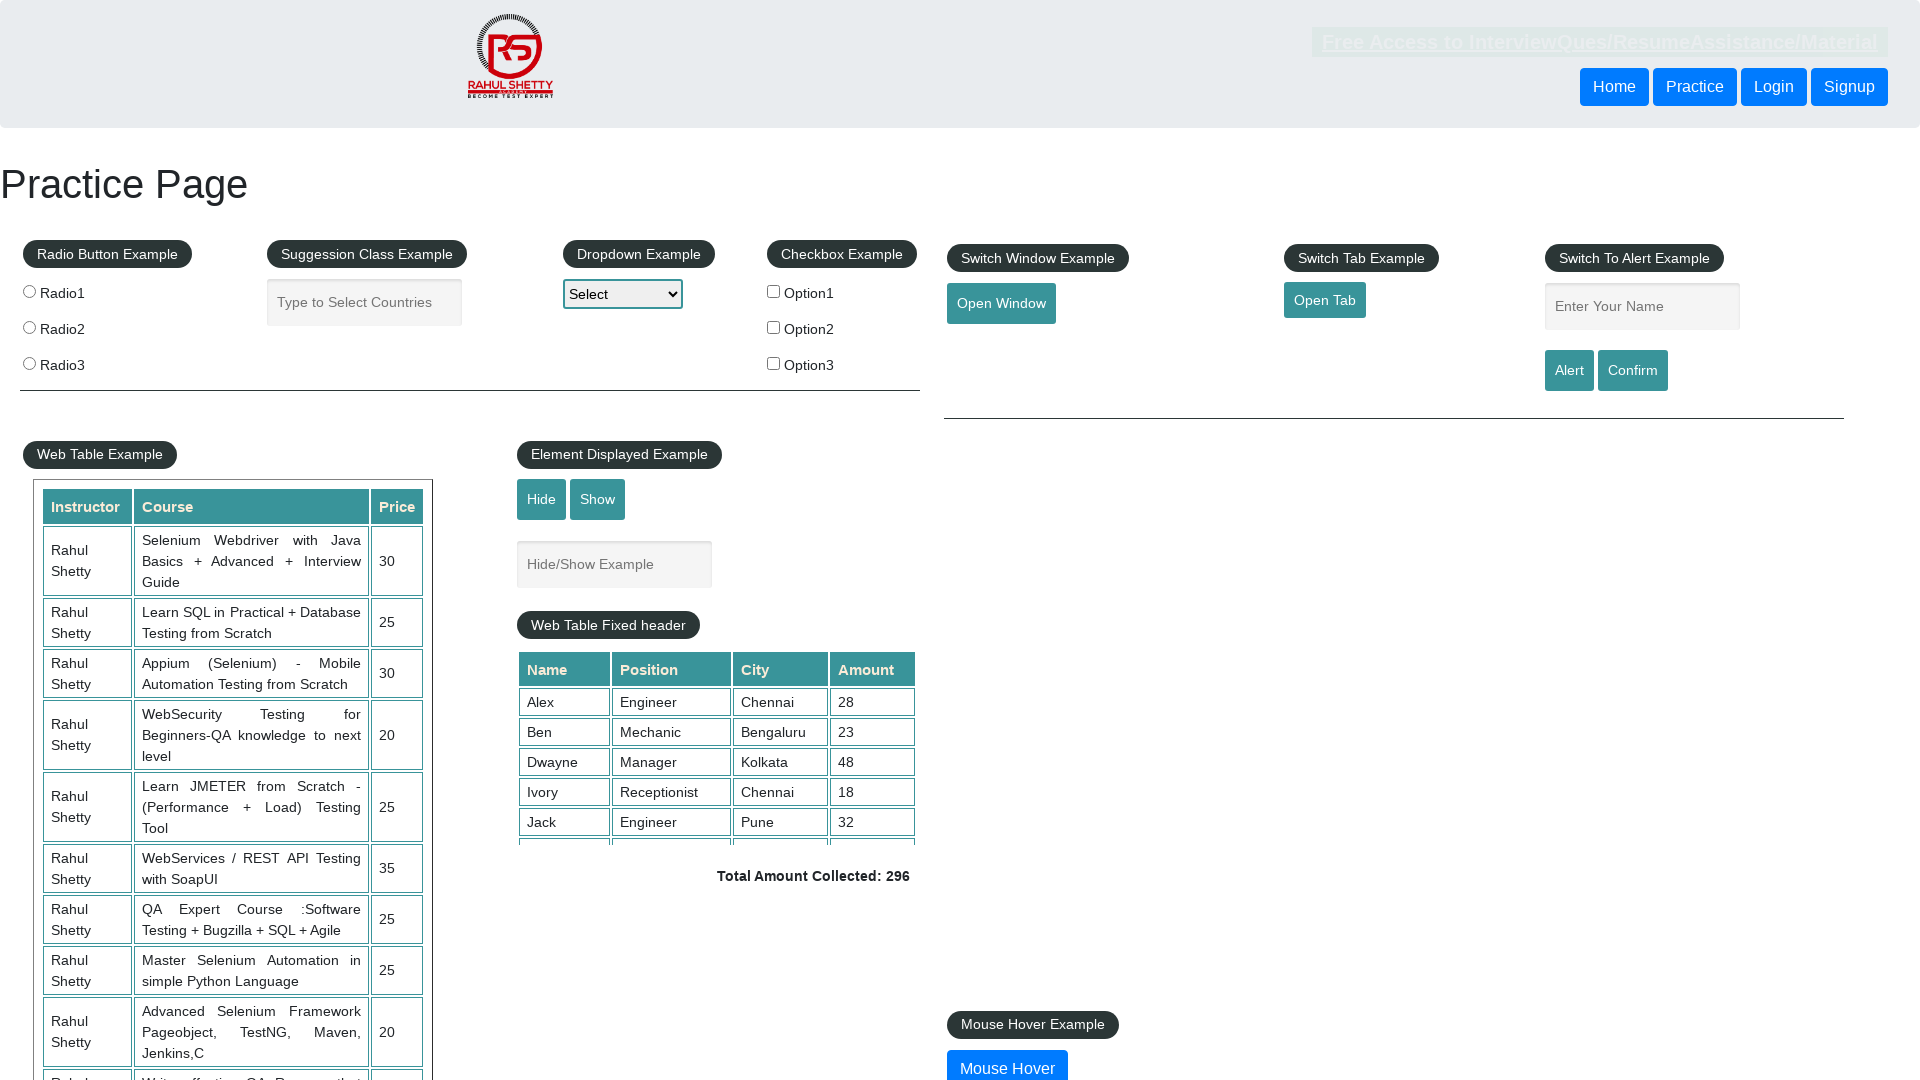

Navigated back to previous page in history
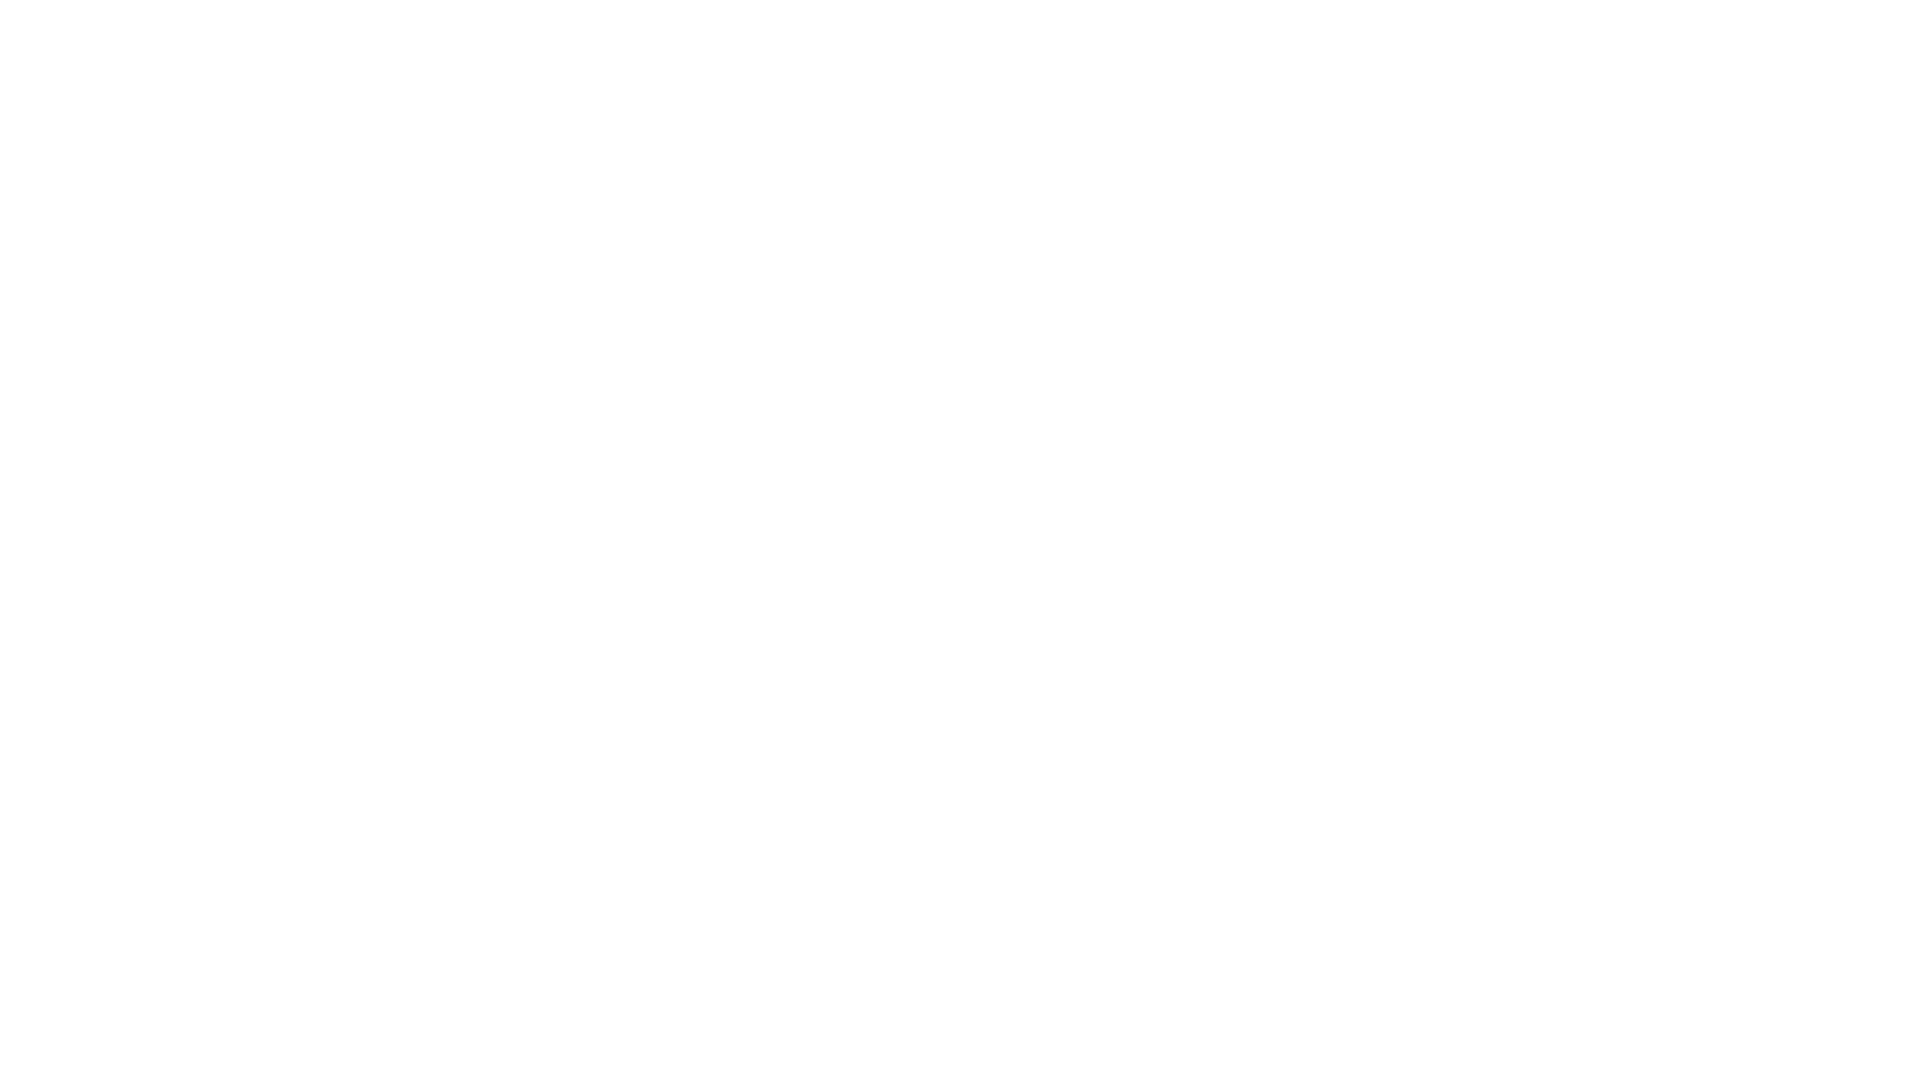

Navigated forward to return to original page
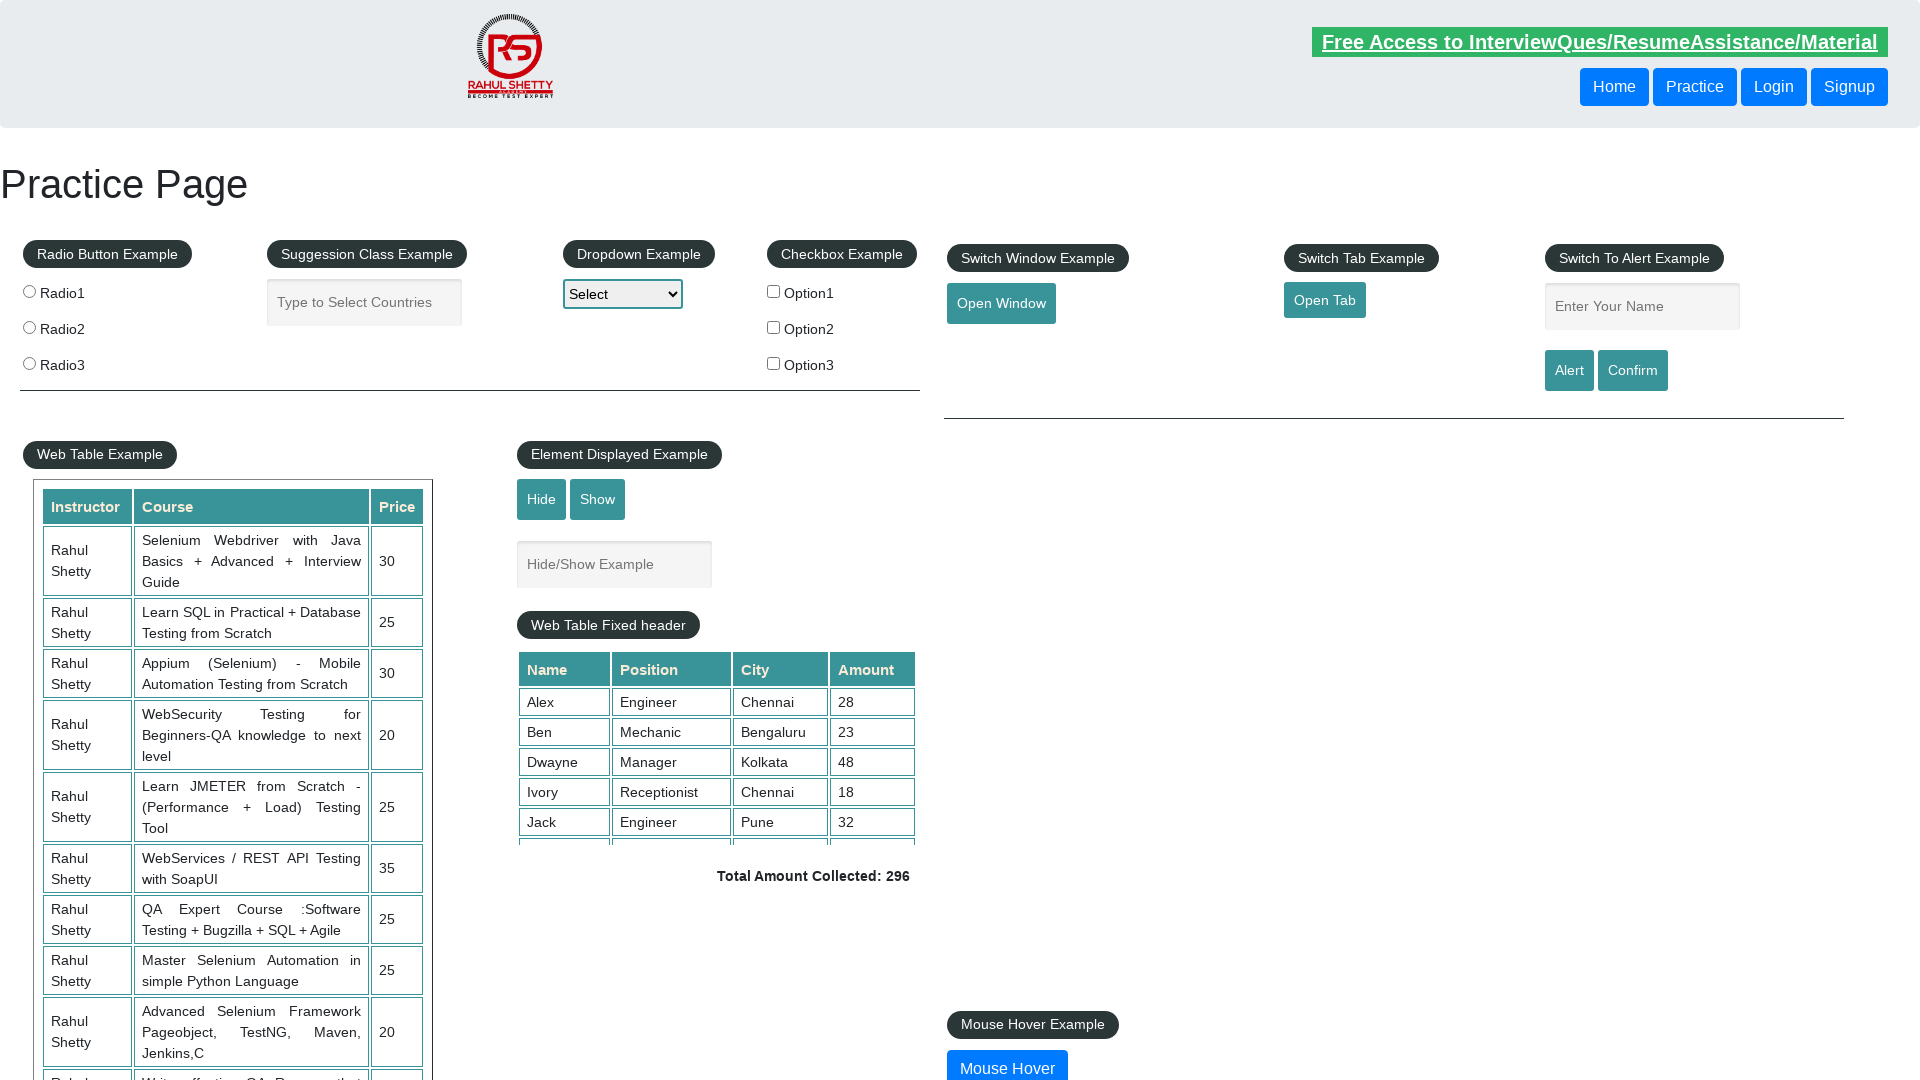

Refreshed the current page
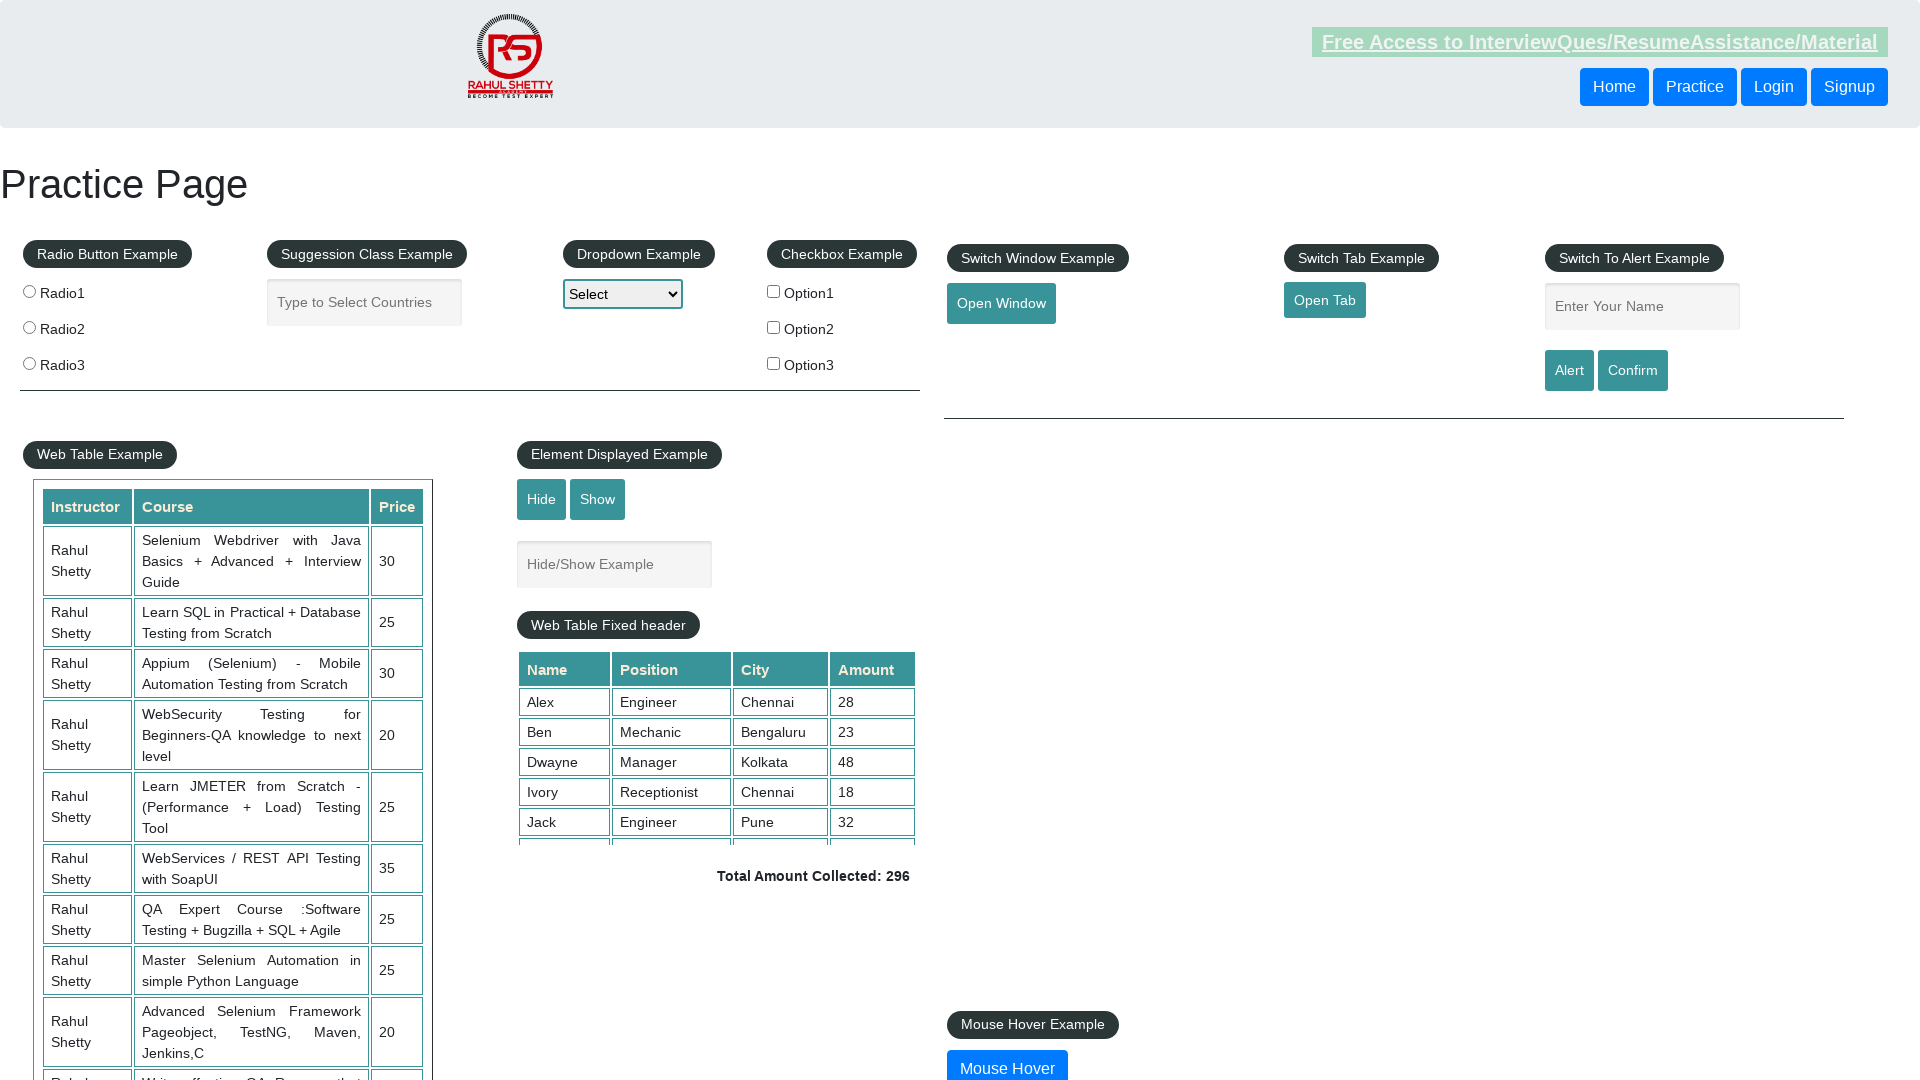

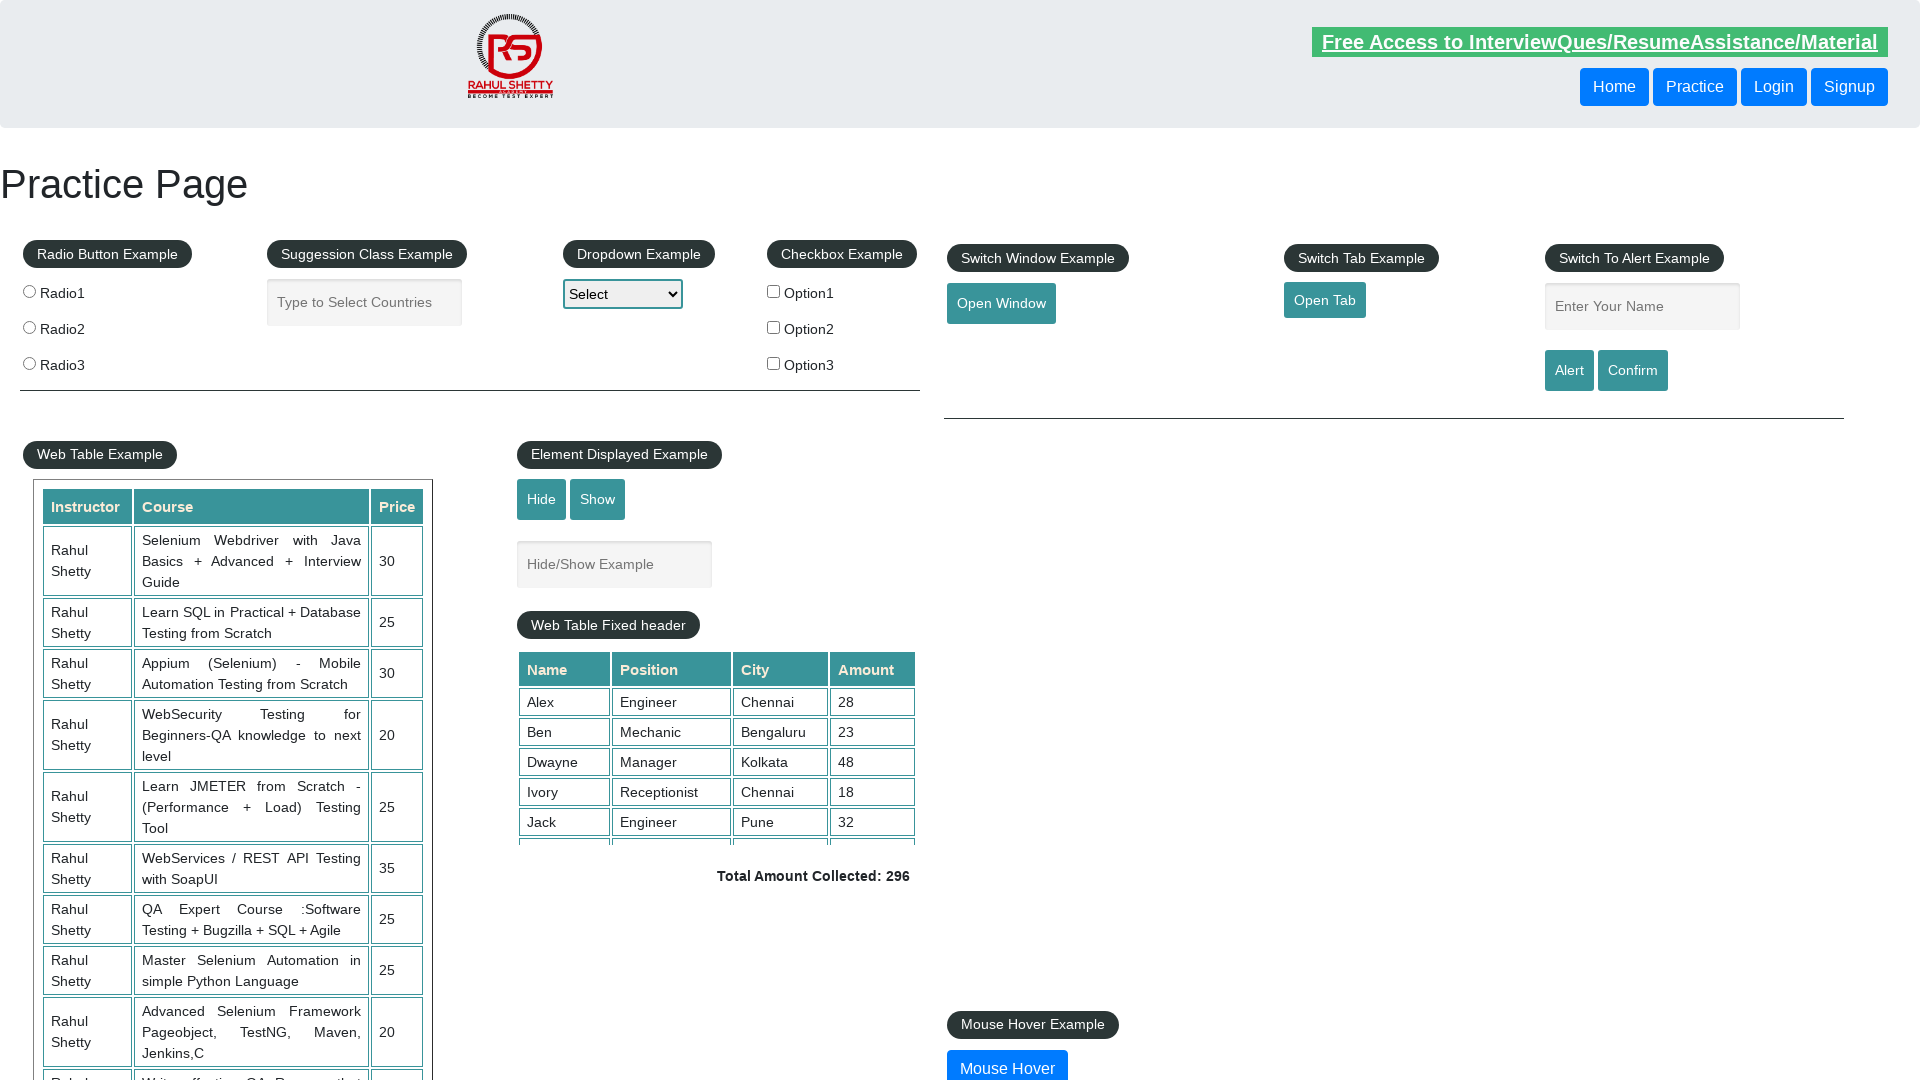